Tests the complete flight booking flow on BlazeDemo by selecting origin and destination cities, finding flights, selecting a flight, filling payment details, and completing the purchase.

Starting URL: https://blazedemo.com/

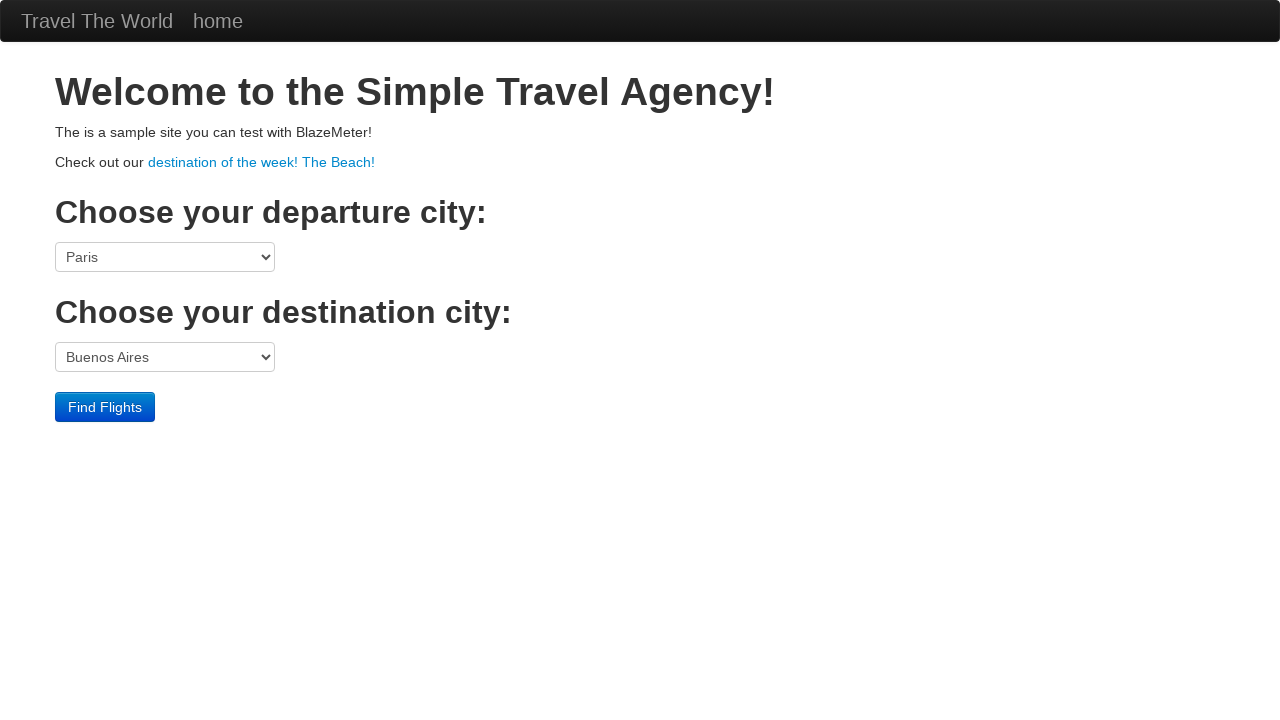

Selected São Paolo as origin city on select[name='fromPort']
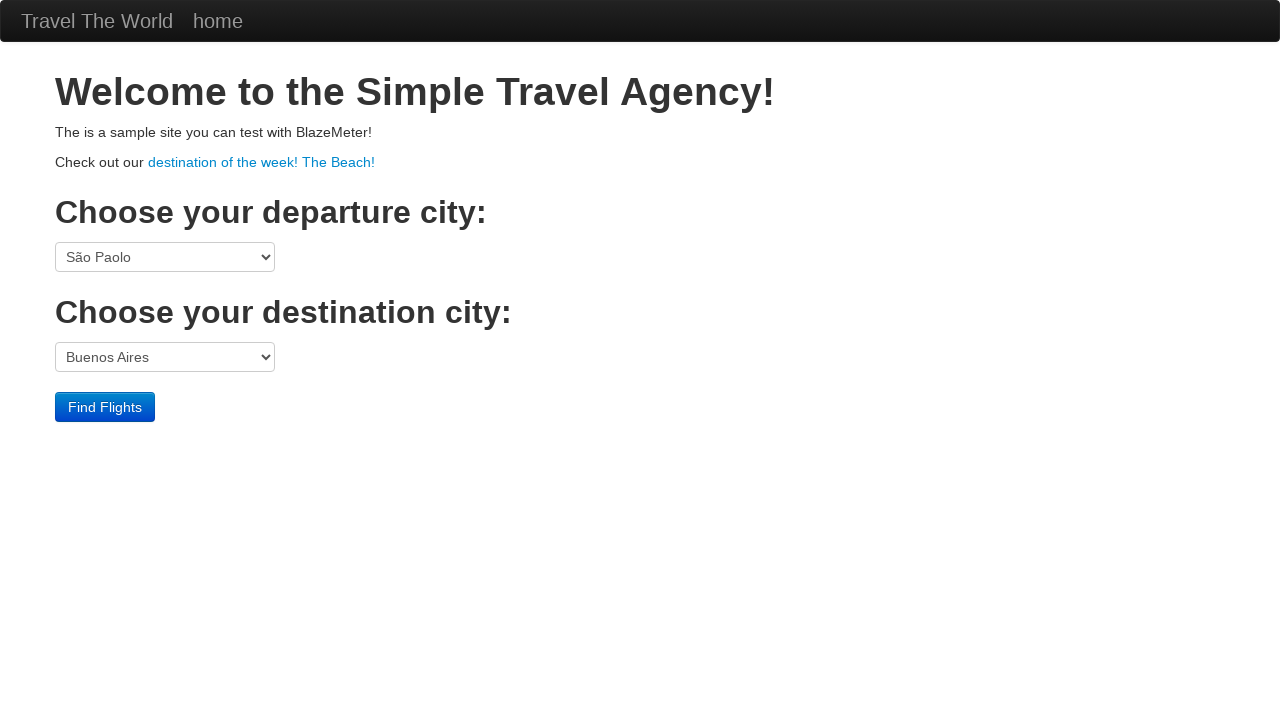

Selected Rome as destination city on select[name='toPort']
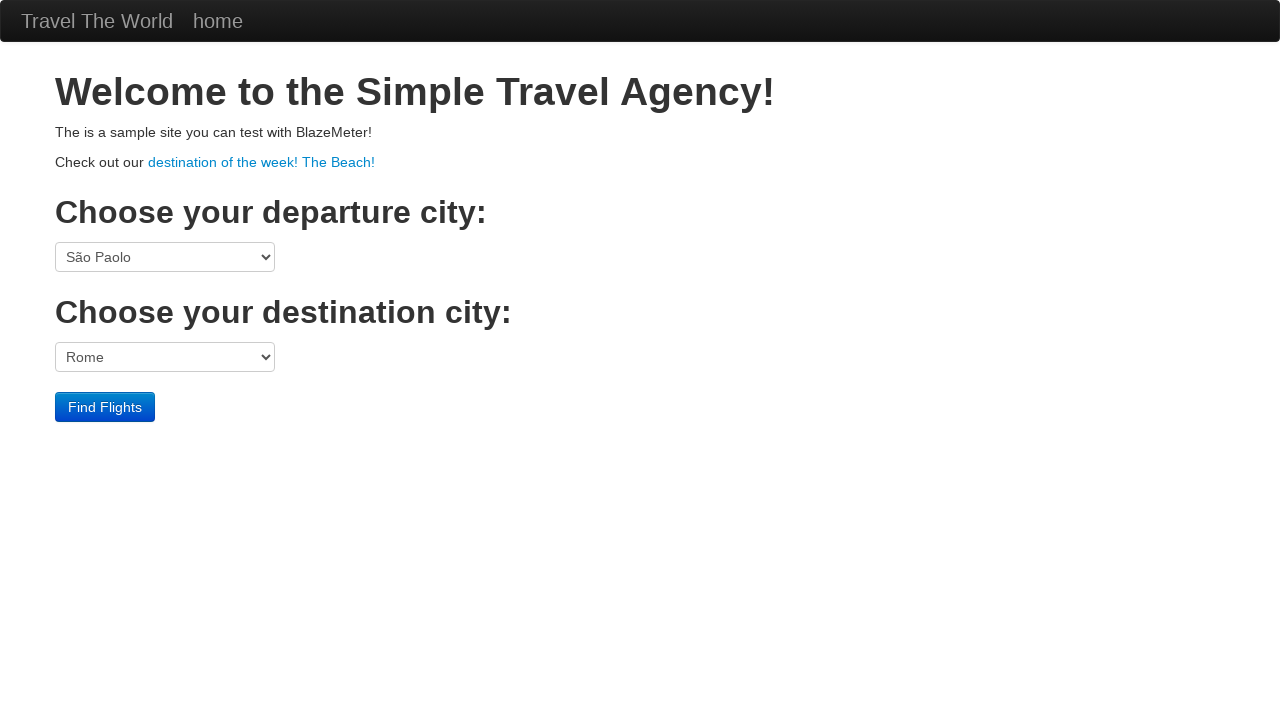

Clicked Find Flights button at (105, 407) on input.btn.btn-primary
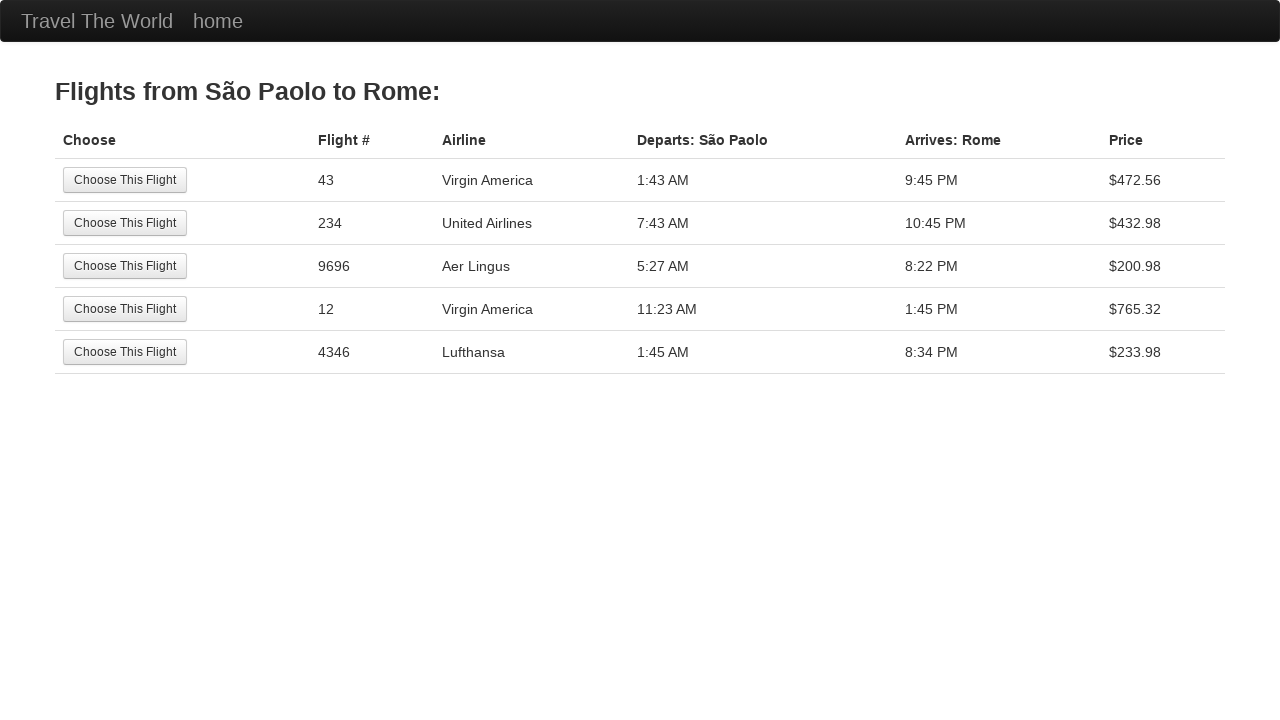

Flights page loaded successfully
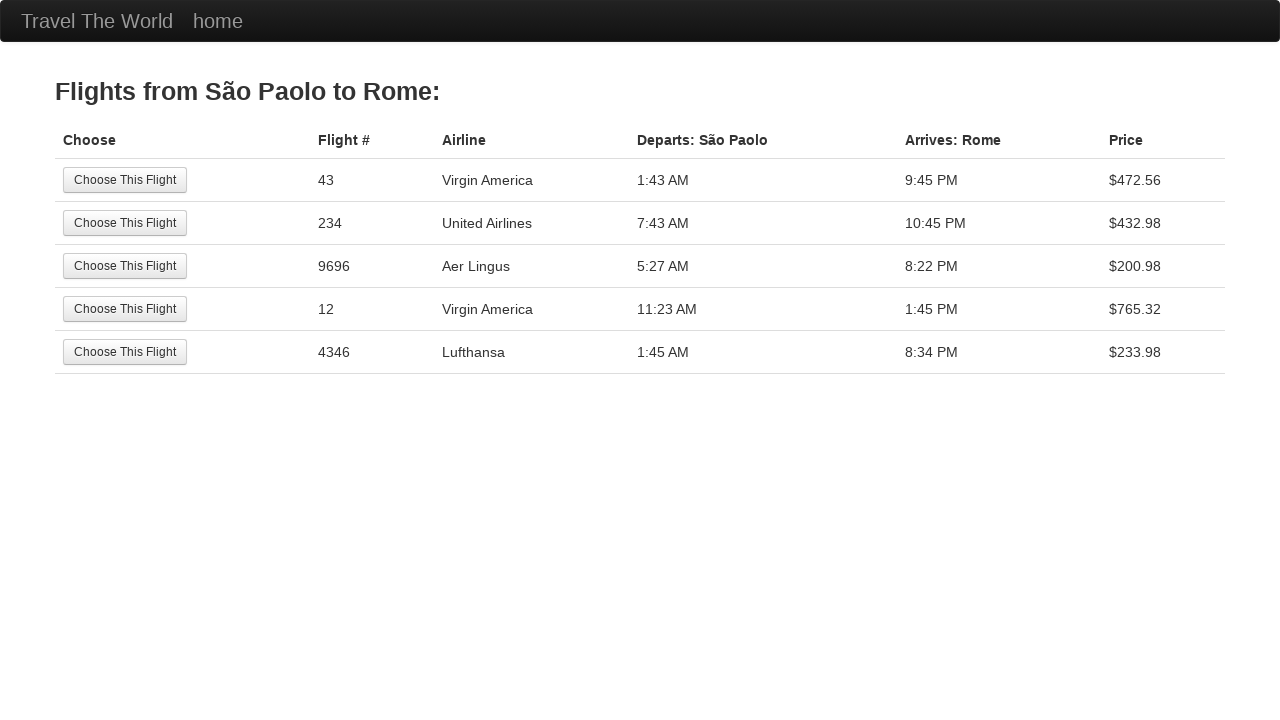

Selected the first available flight at (125, 180) on input.btn.btn-small
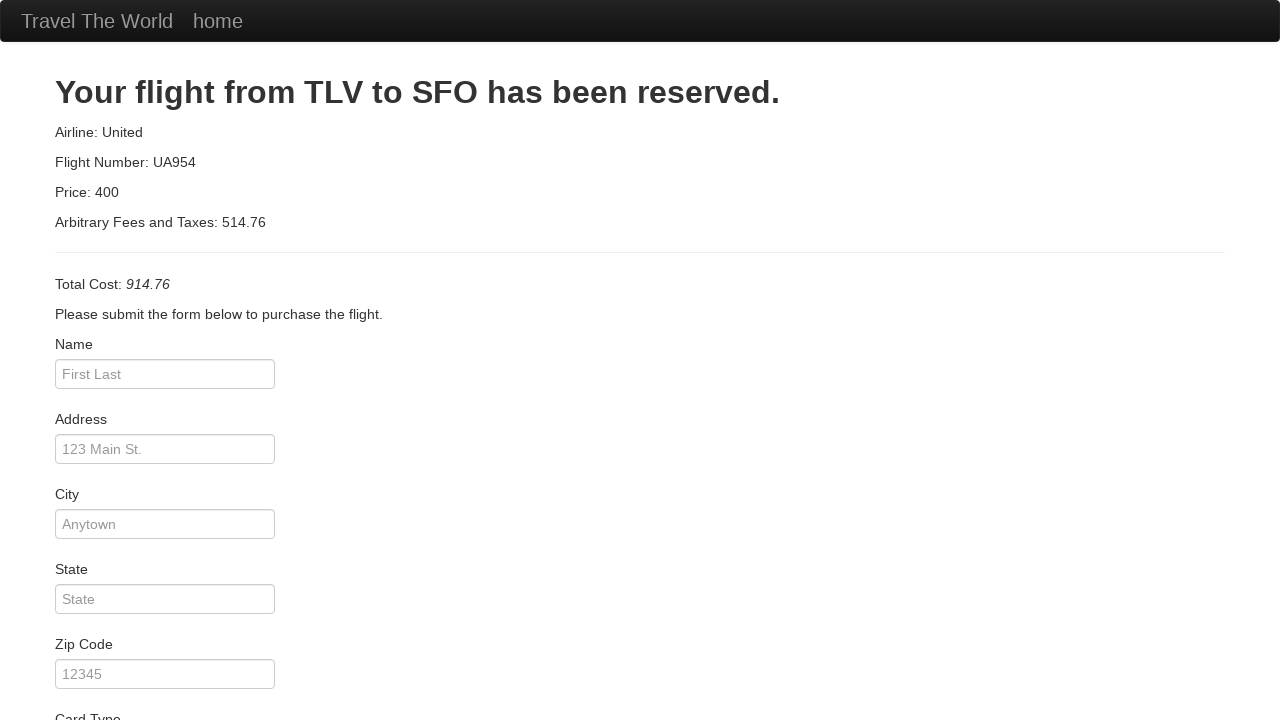

Filled in passenger name: James Bond on #inputName
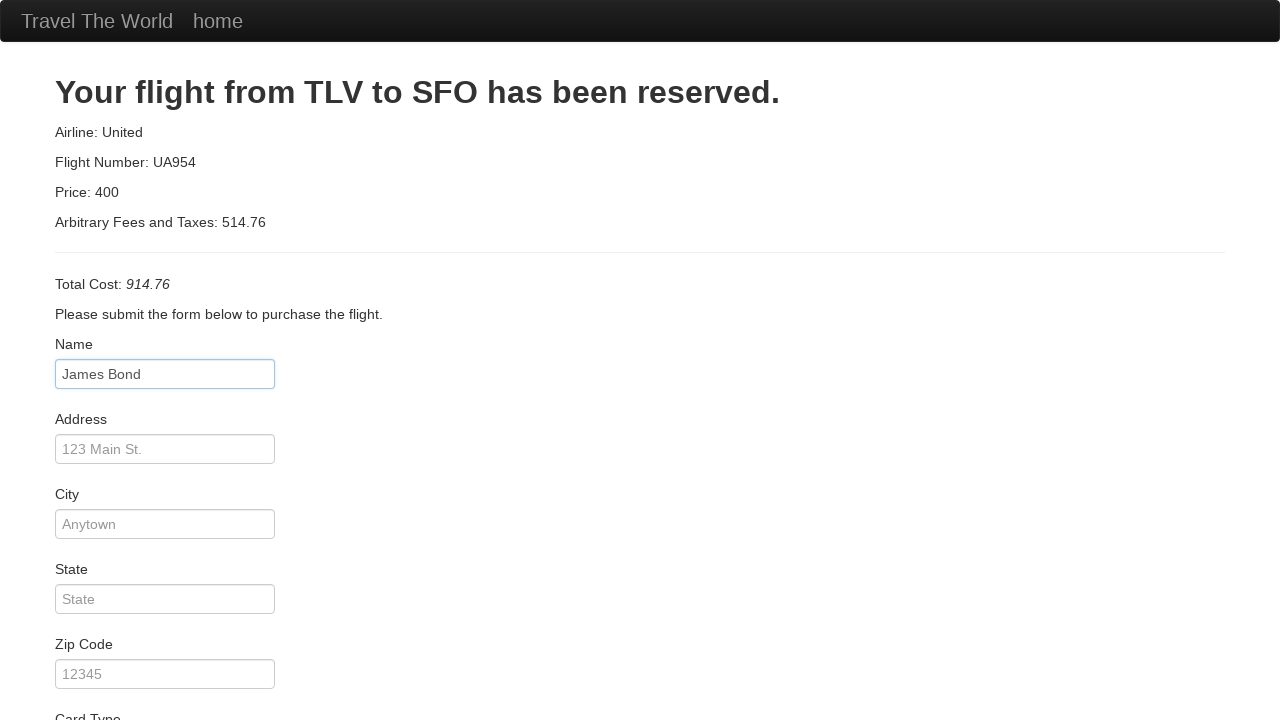

Clicked Purchase Flight button to complete booking at (118, 685) on input.btn.btn-primary
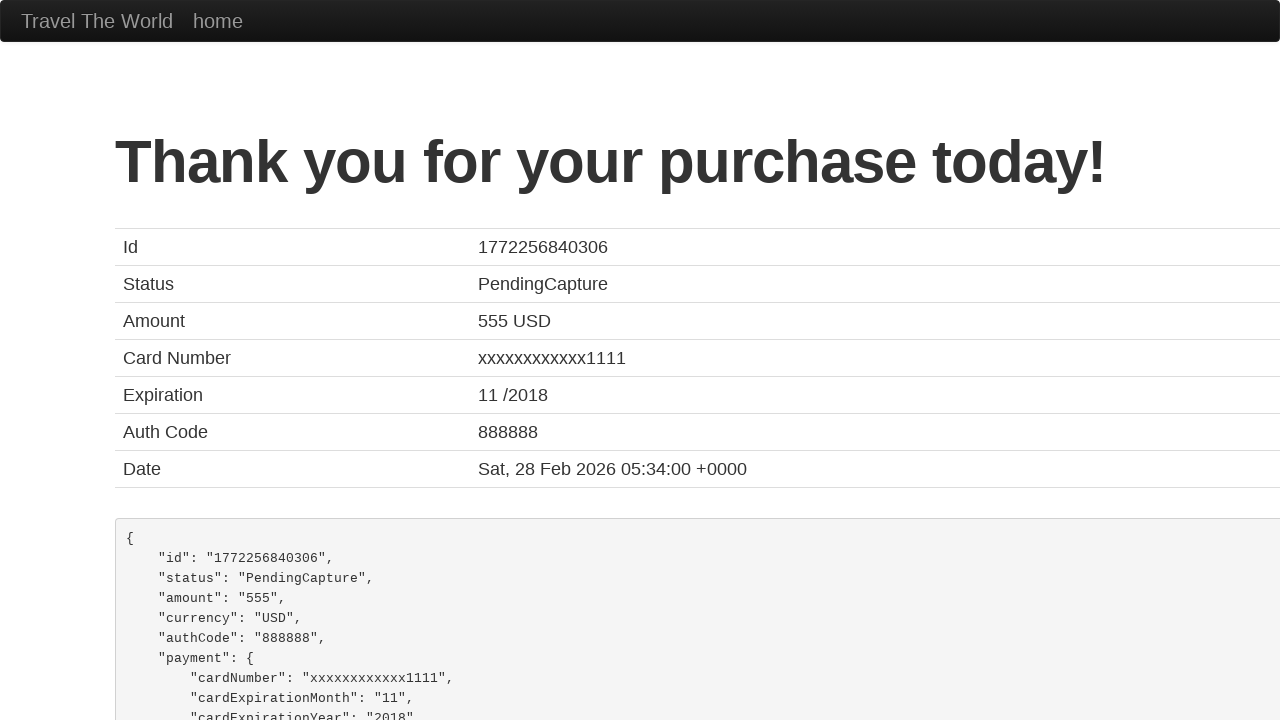

Purchase confirmation page loaded
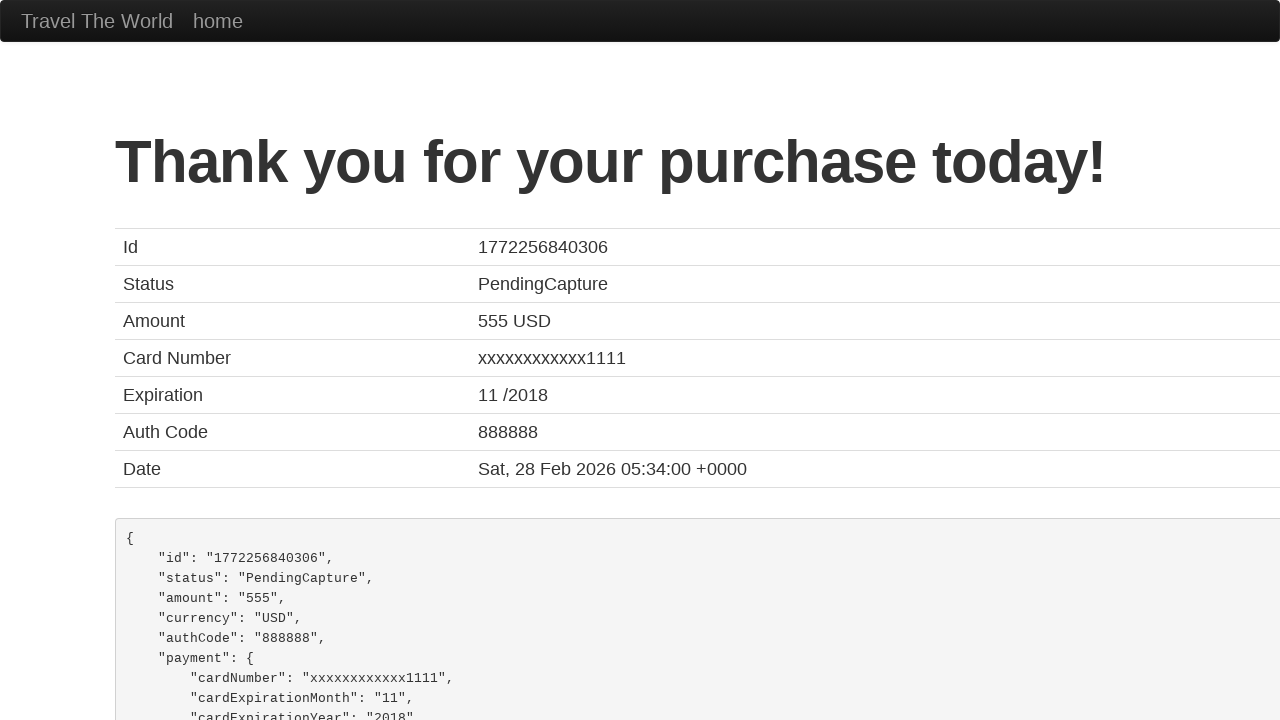

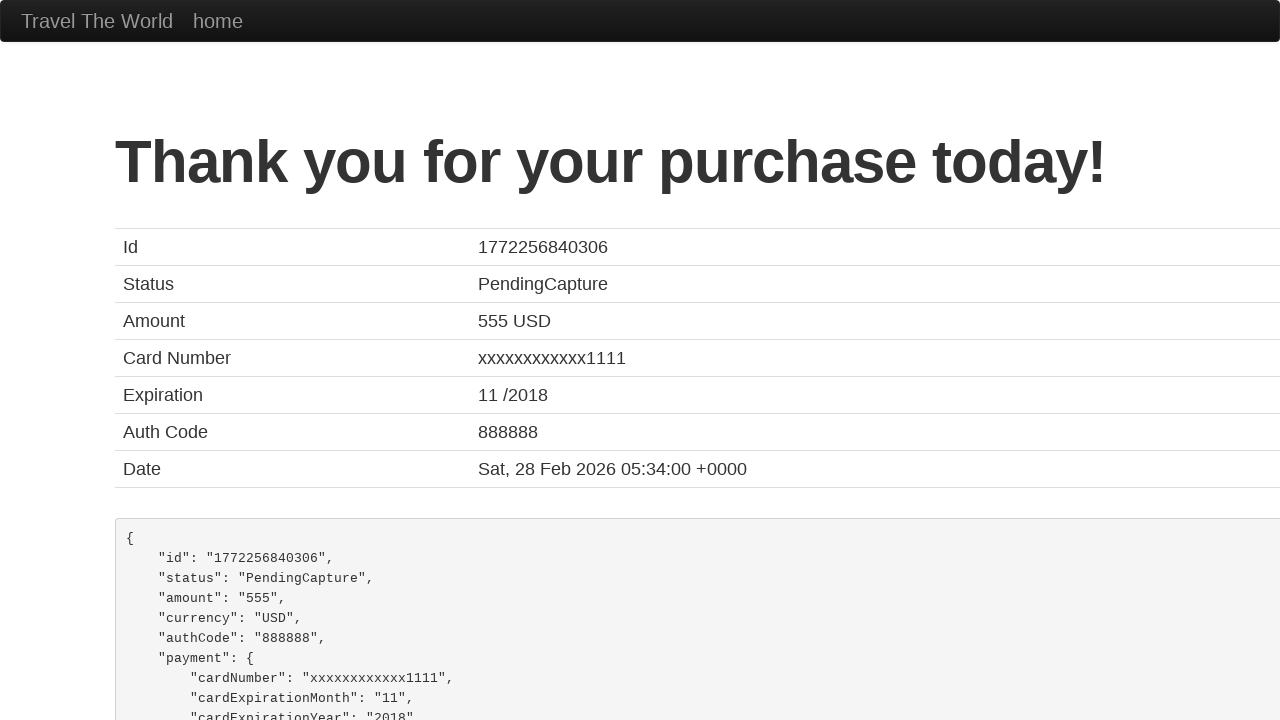